Navigates to a practice site, clicks on Registration Form link, and verifies that programming language options (C++, Java, JavaScript) are displayed on the form.

Starting URL: https://practice.cydeo.com/

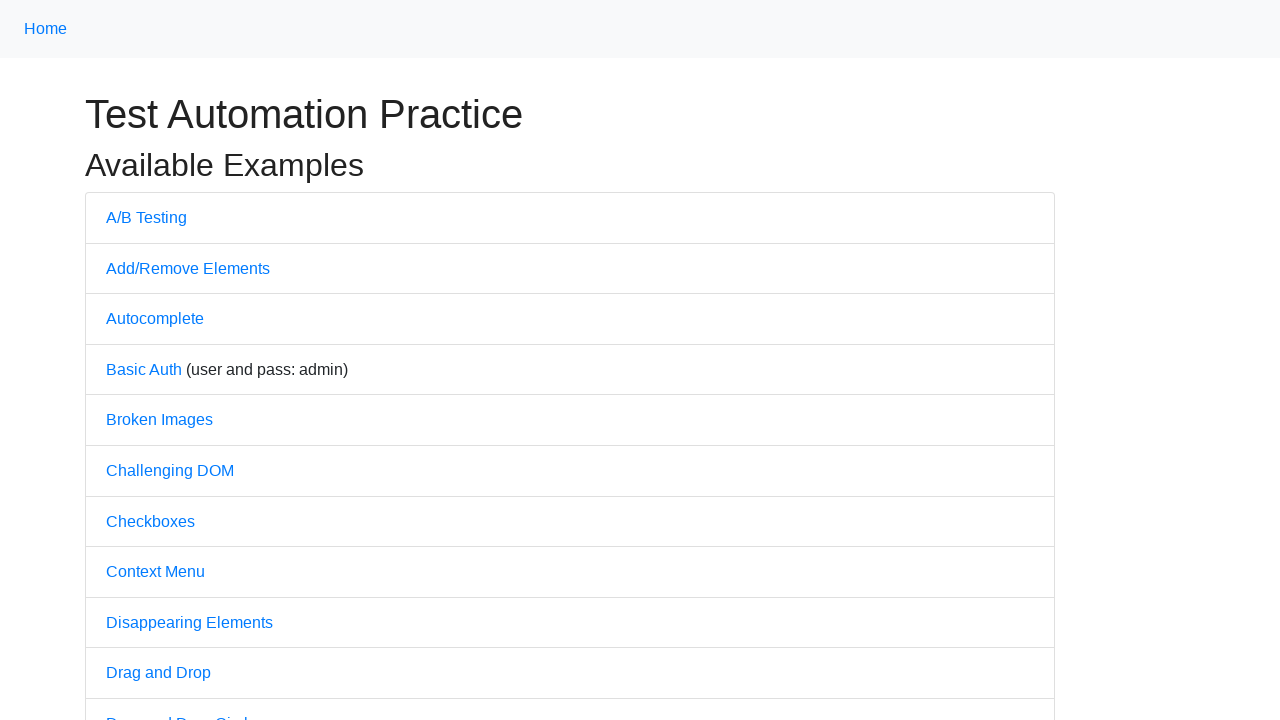

Waited for h1 element to load on practice site
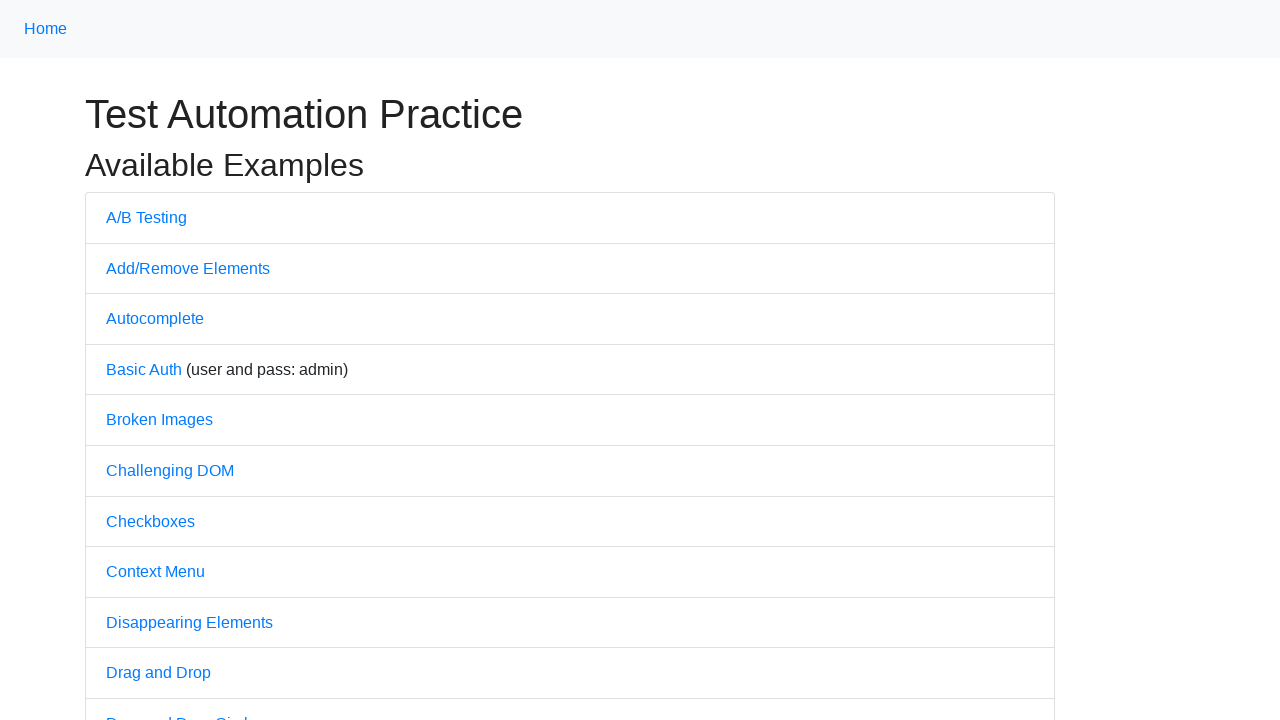

Clicked on Registration Form link at (170, 360) on text=Registration Form
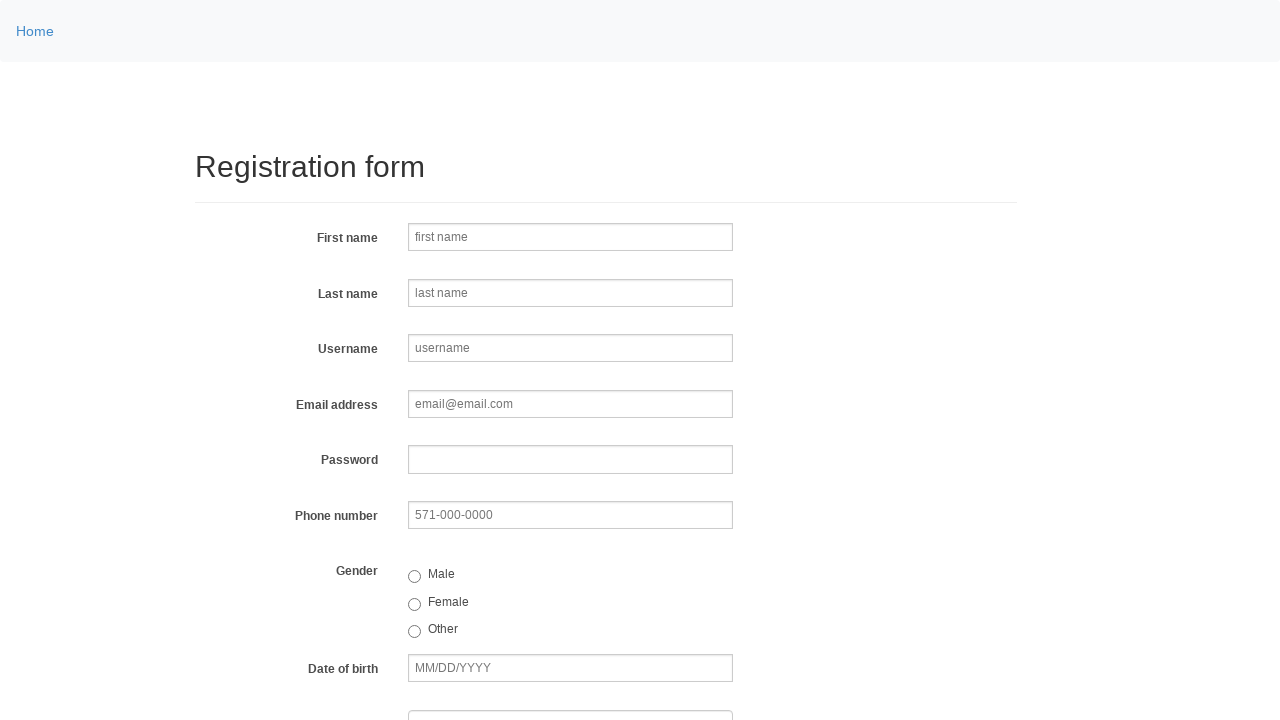

Waited for registration form page to load (h2 element visible)
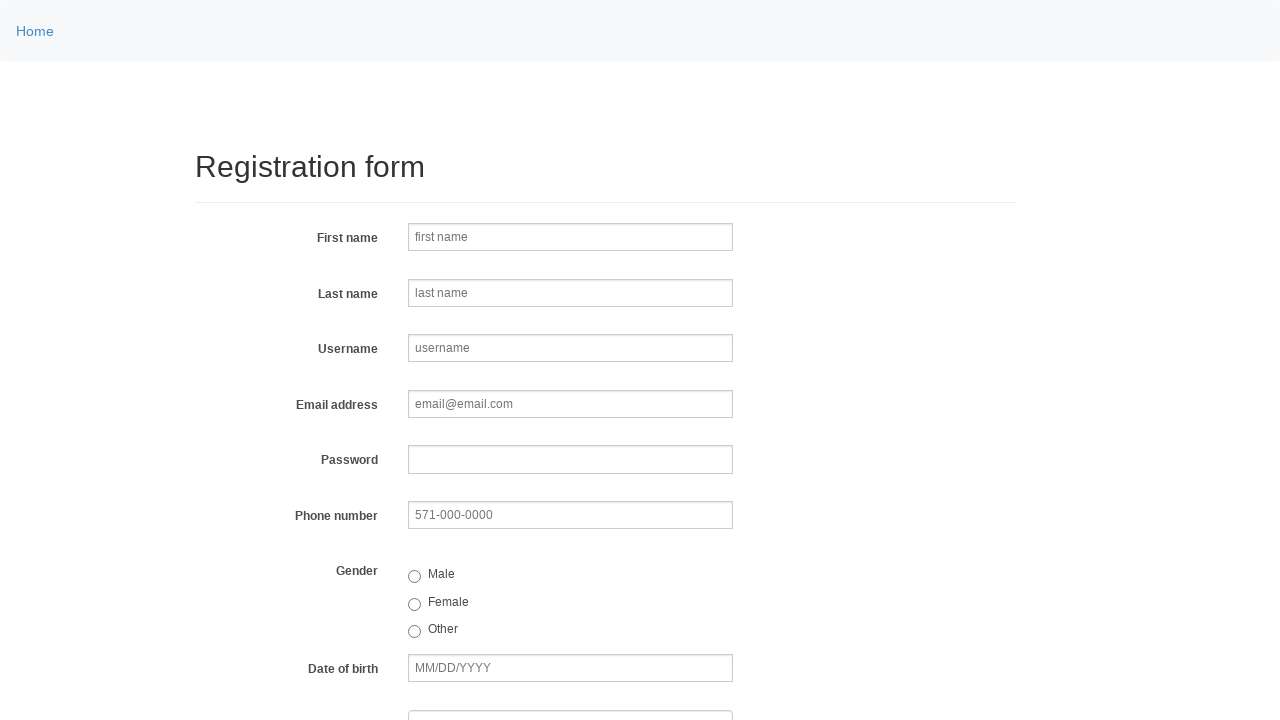

Verified programming language option 'C++' is displayed
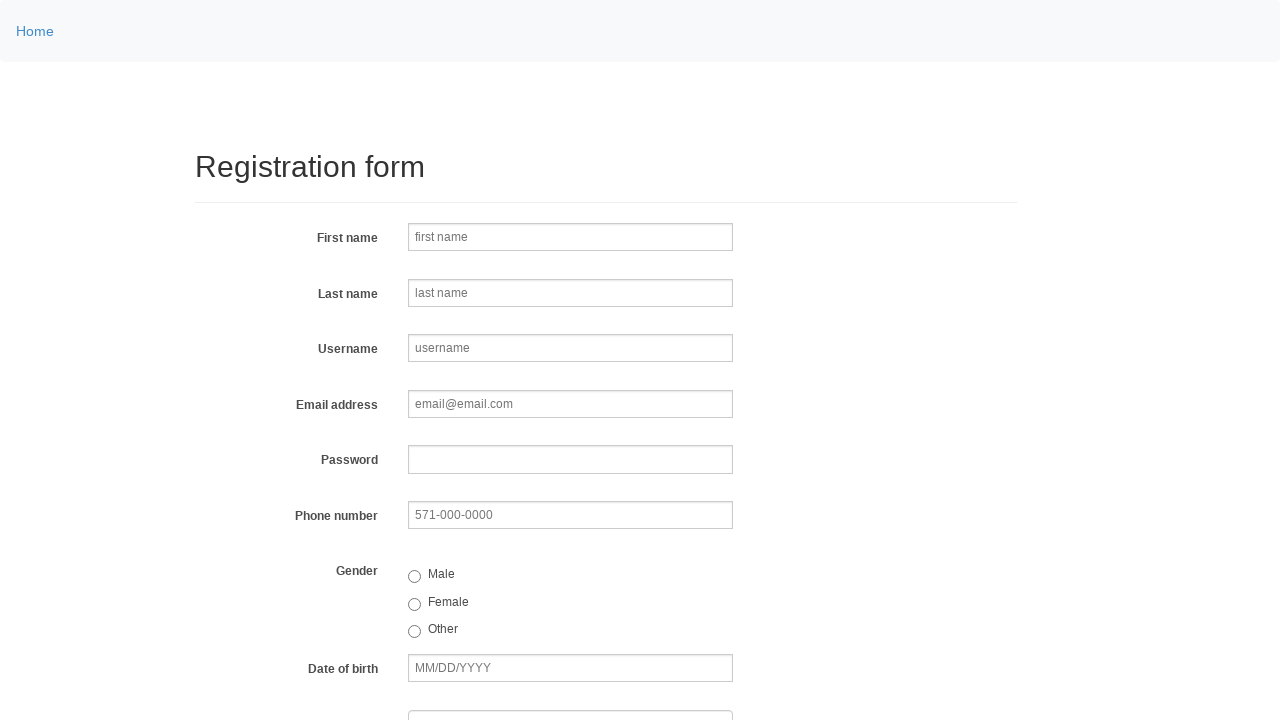

Verified programming language option 'Java' is displayed
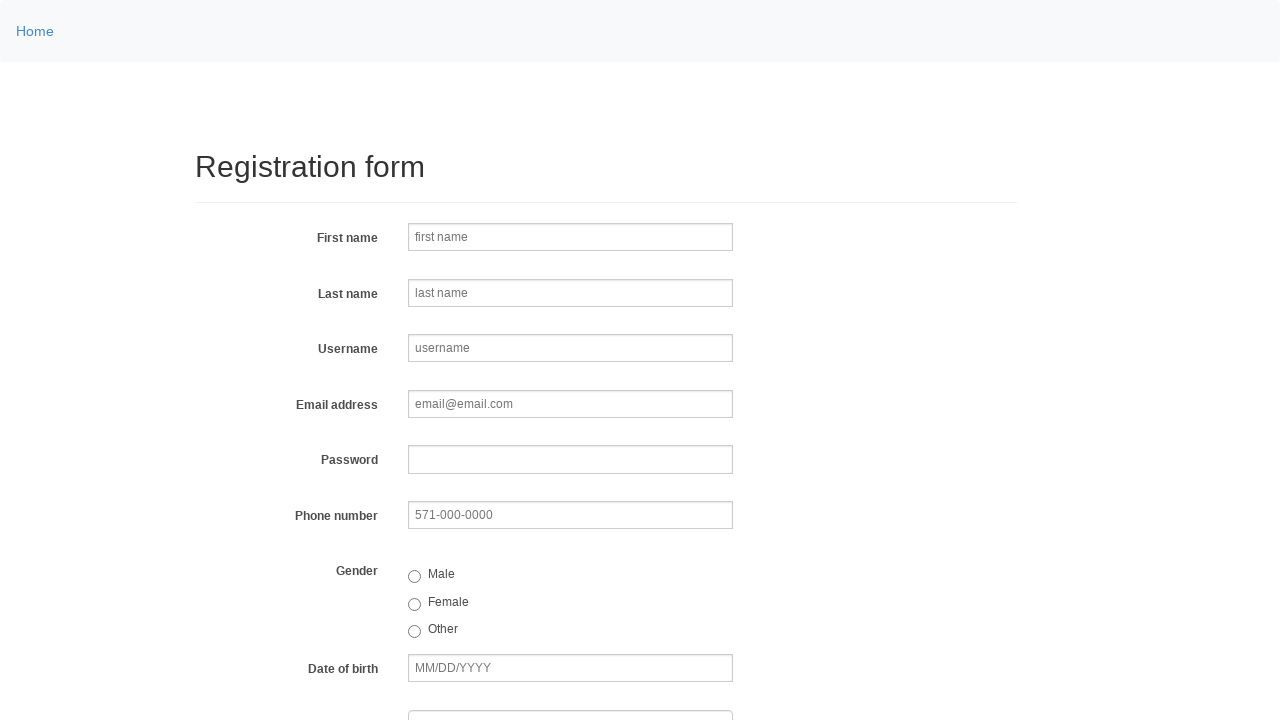

Verified programming language option 'JavaScript' is displayed
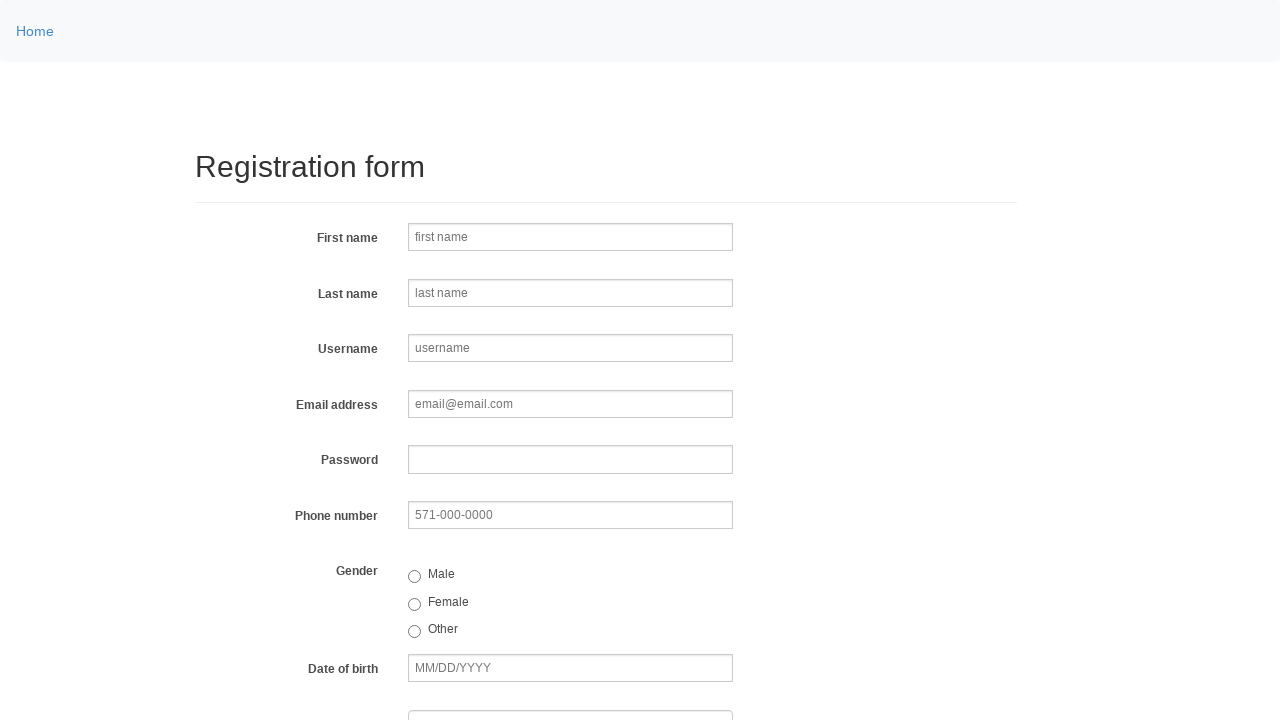

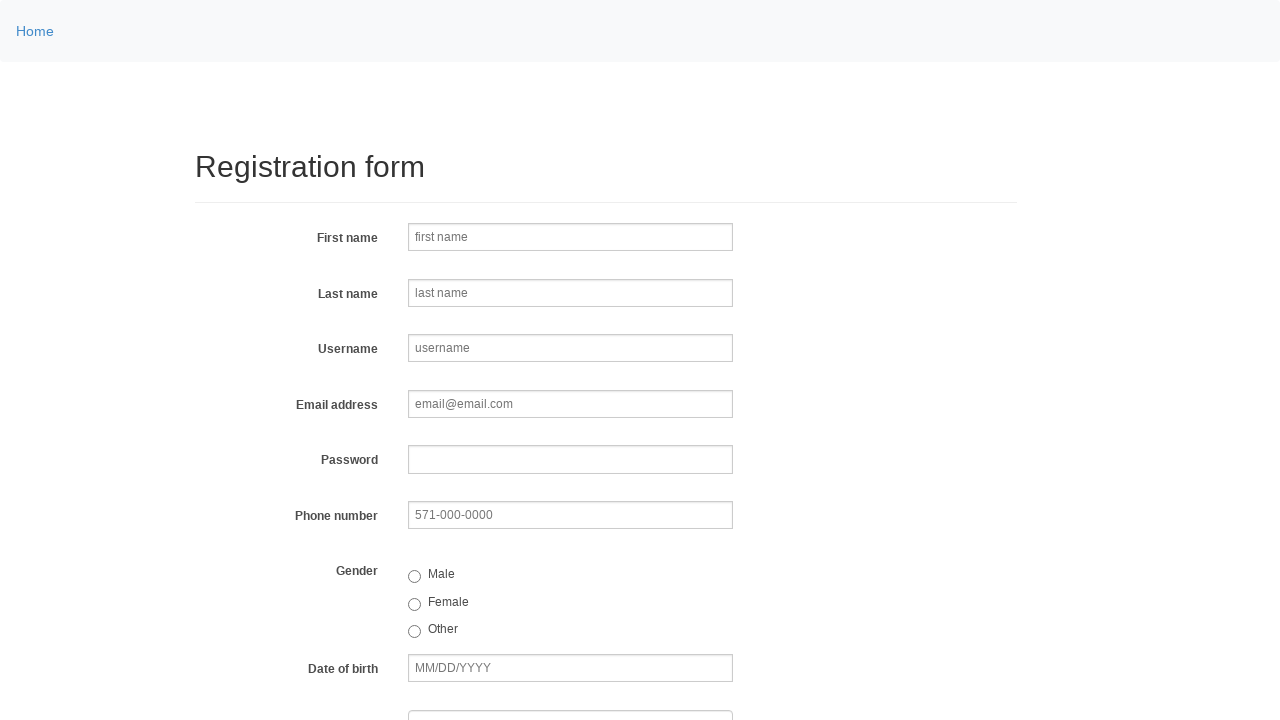